Tests drag and drop functionality on a slider element by dragging it 50 pixels to the right on a test page.

Starting URL: http://only-testing-blog.blogspot.com/2014/09/selectable.html

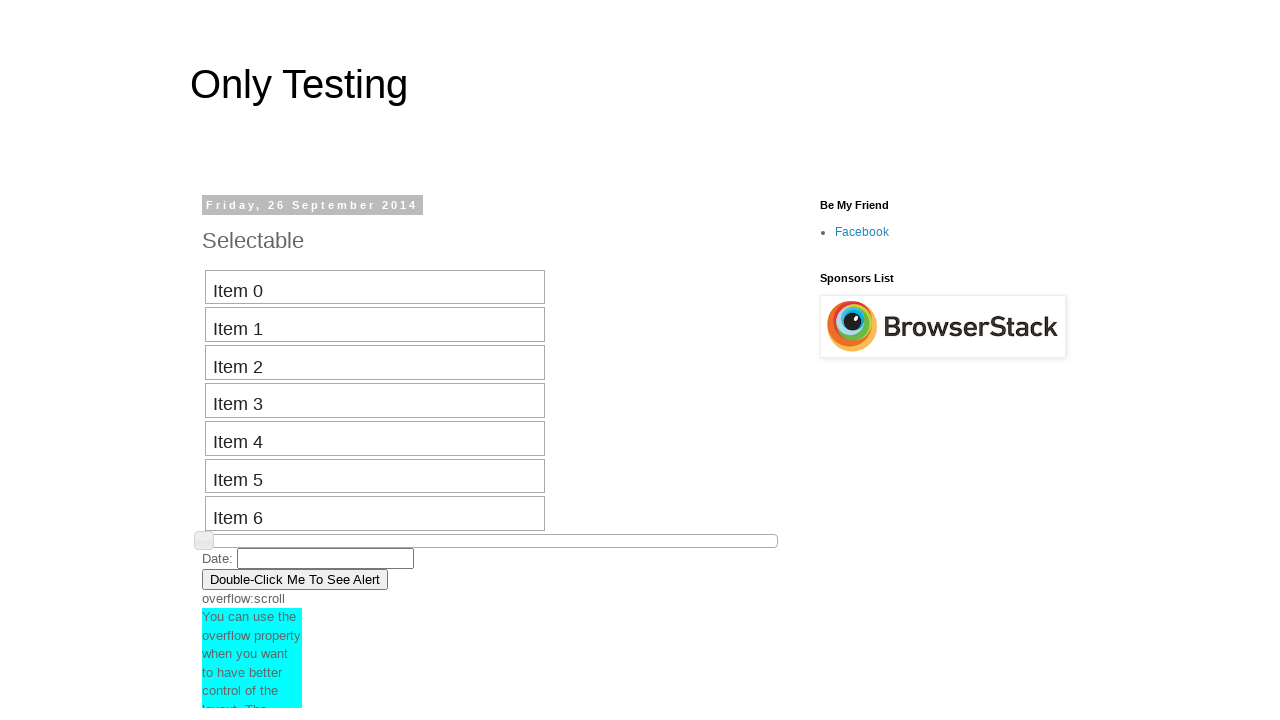

Navigated to test page with slider element
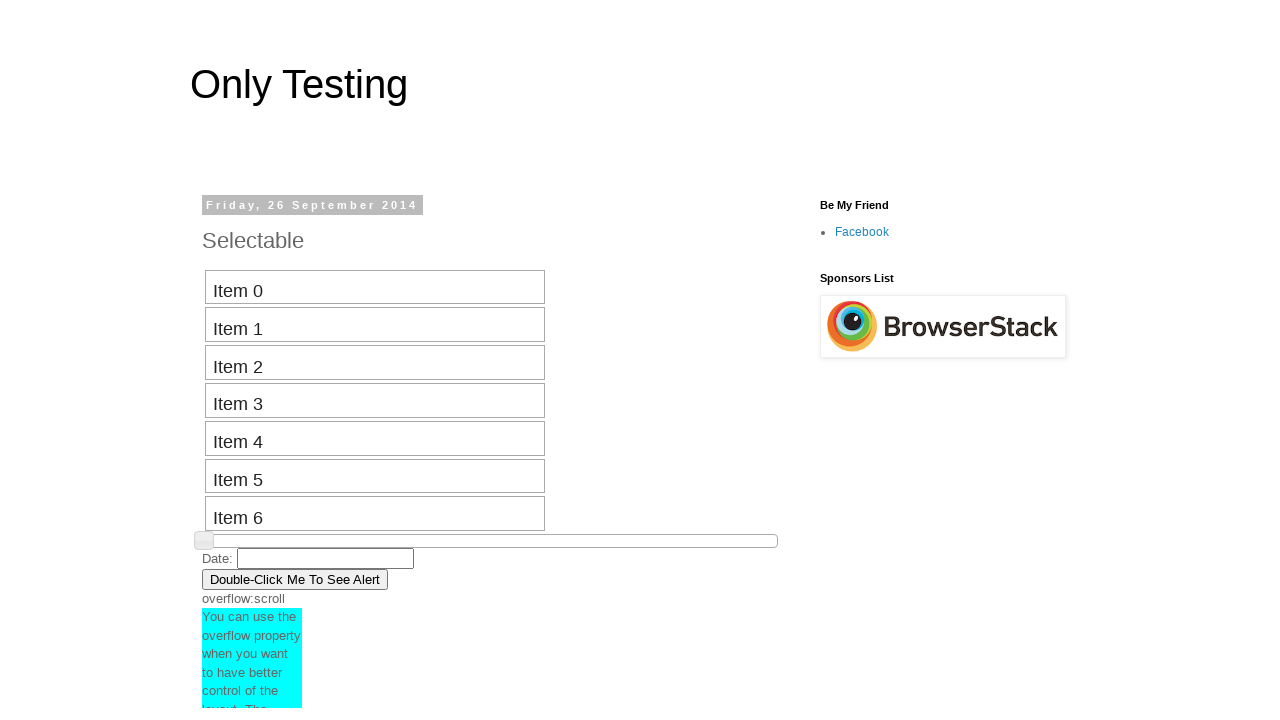

Waited for page to load
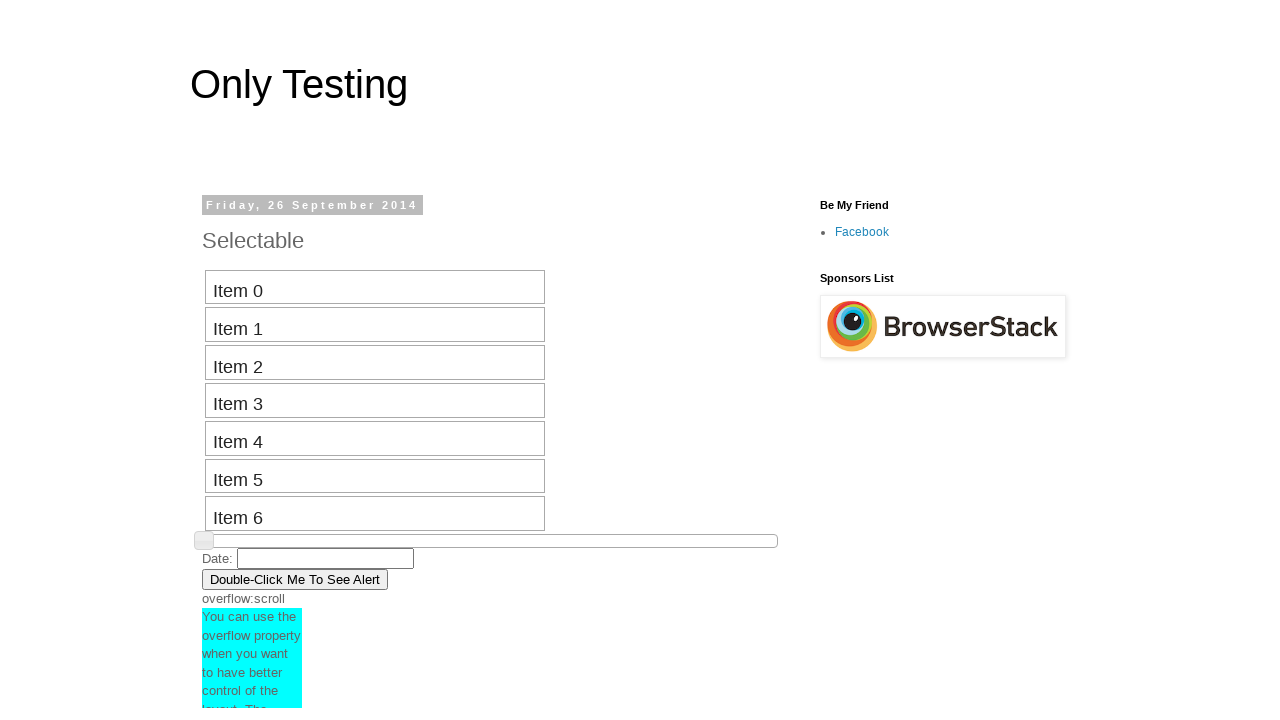

Located slider element by XPath
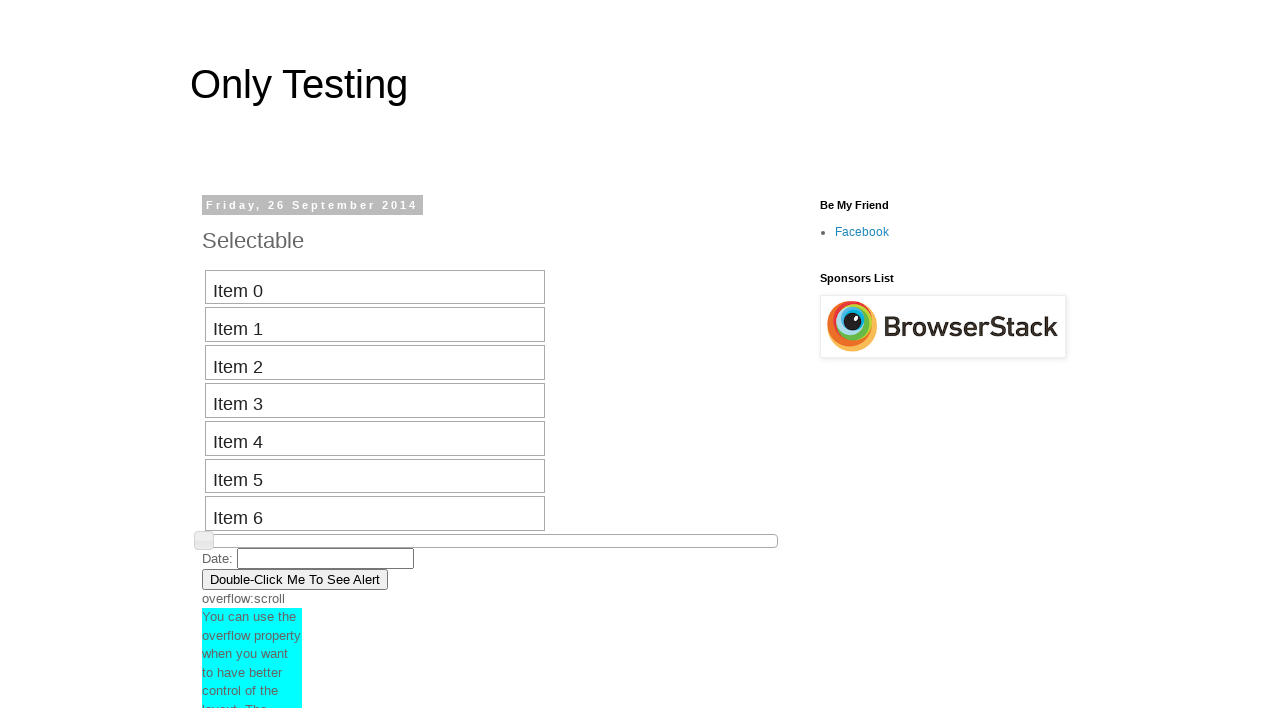

Waited for slider to be visible
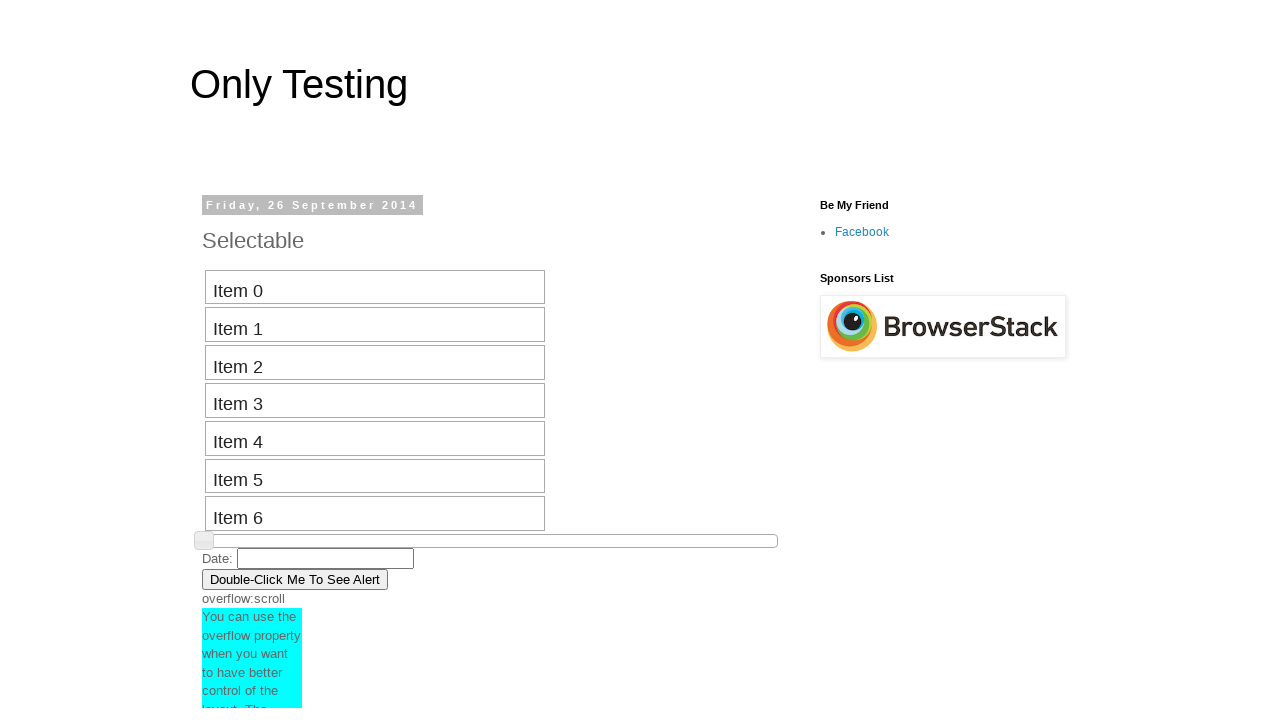

Retrieved slider bounding box coordinates
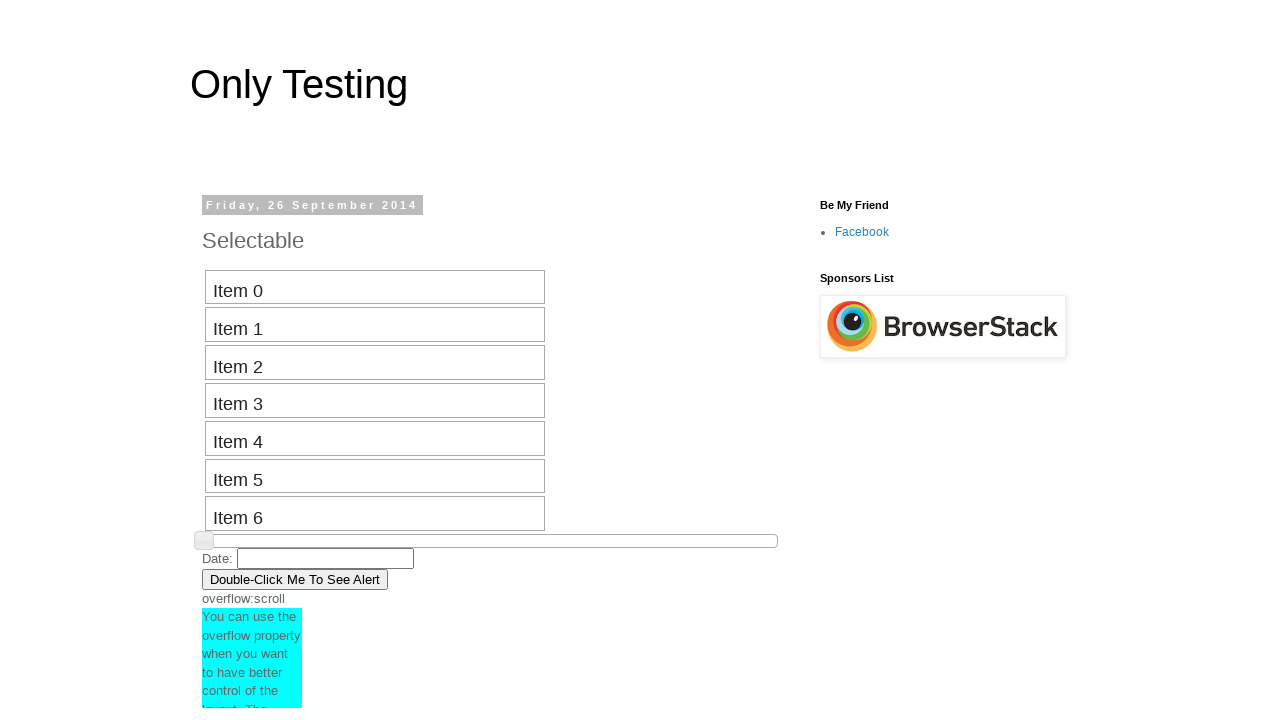

Moved mouse to center of slider element at (490, 541)
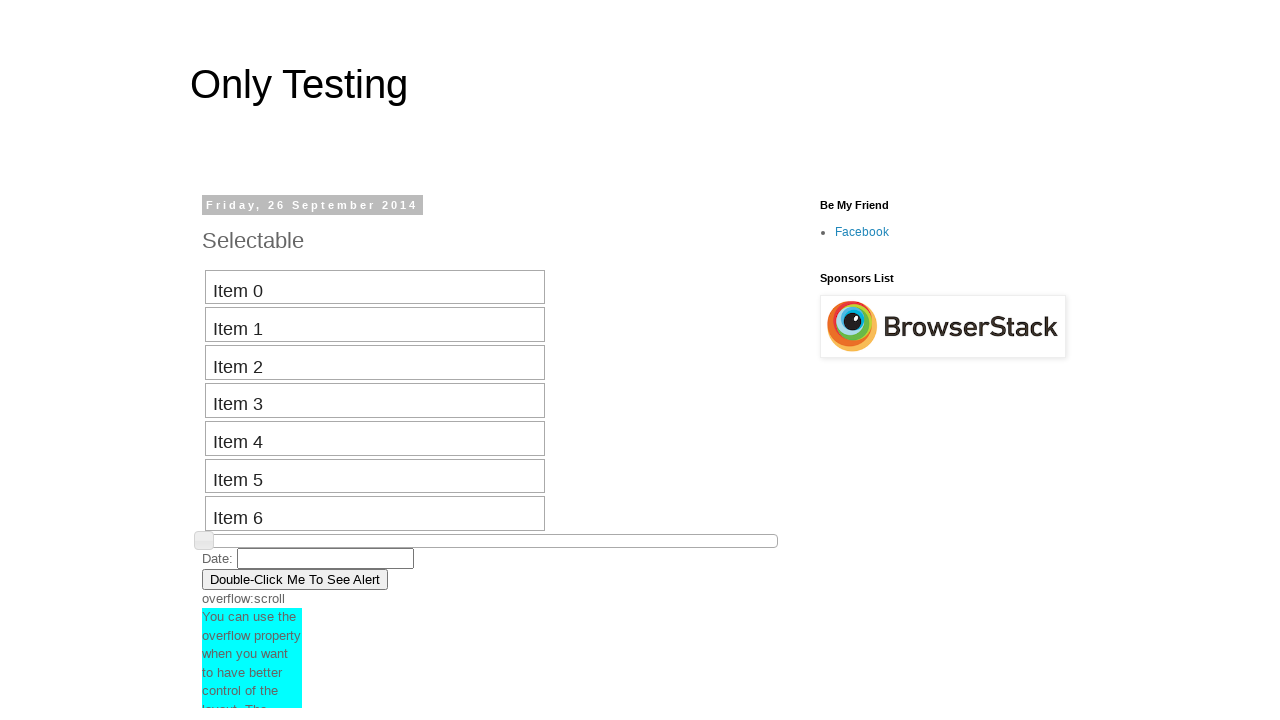

Pressed mouse button down to start drag at (490, 541)
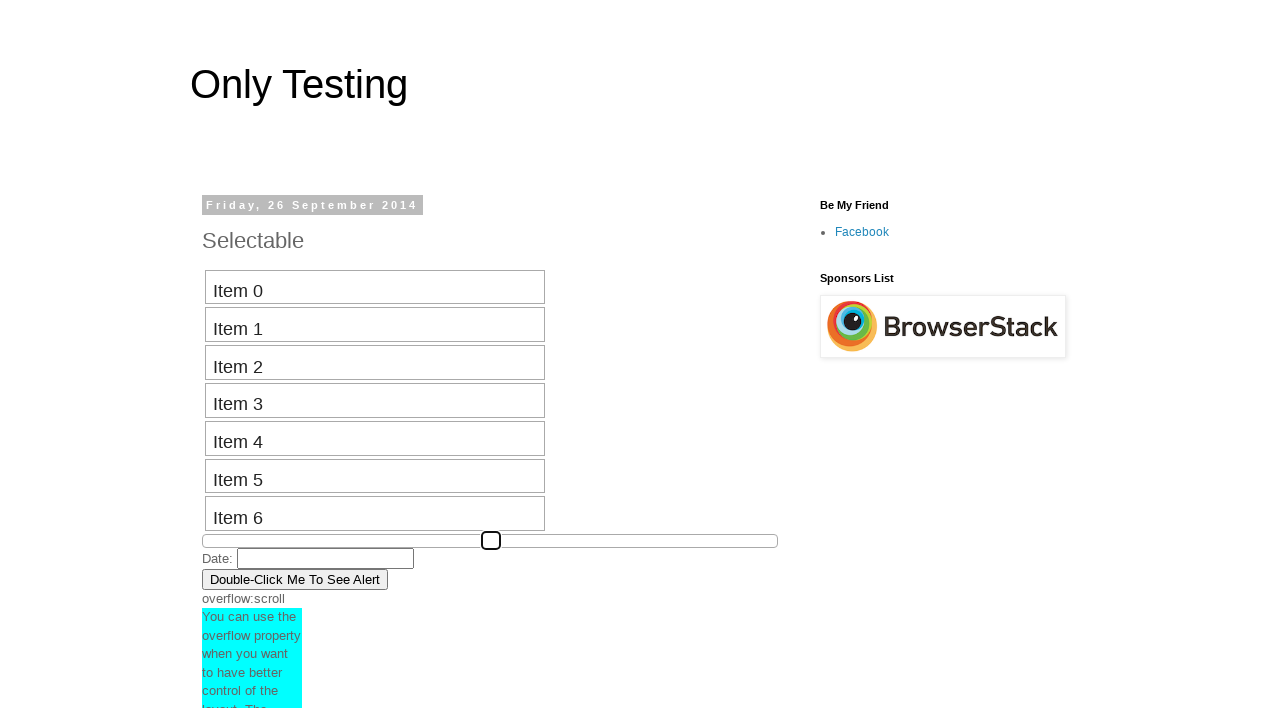

Dragged slider 50 pixels to the right at (540, 541)
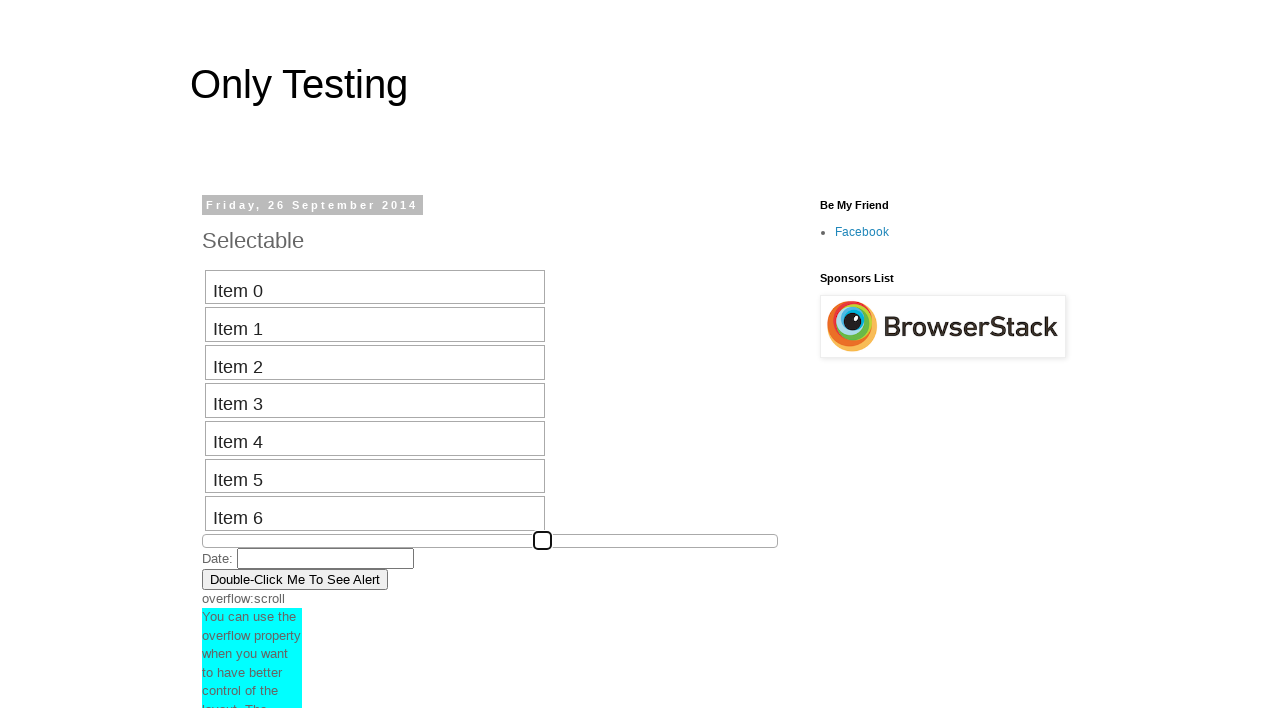

Released mouse button to complete drag and drop at (540, 541)
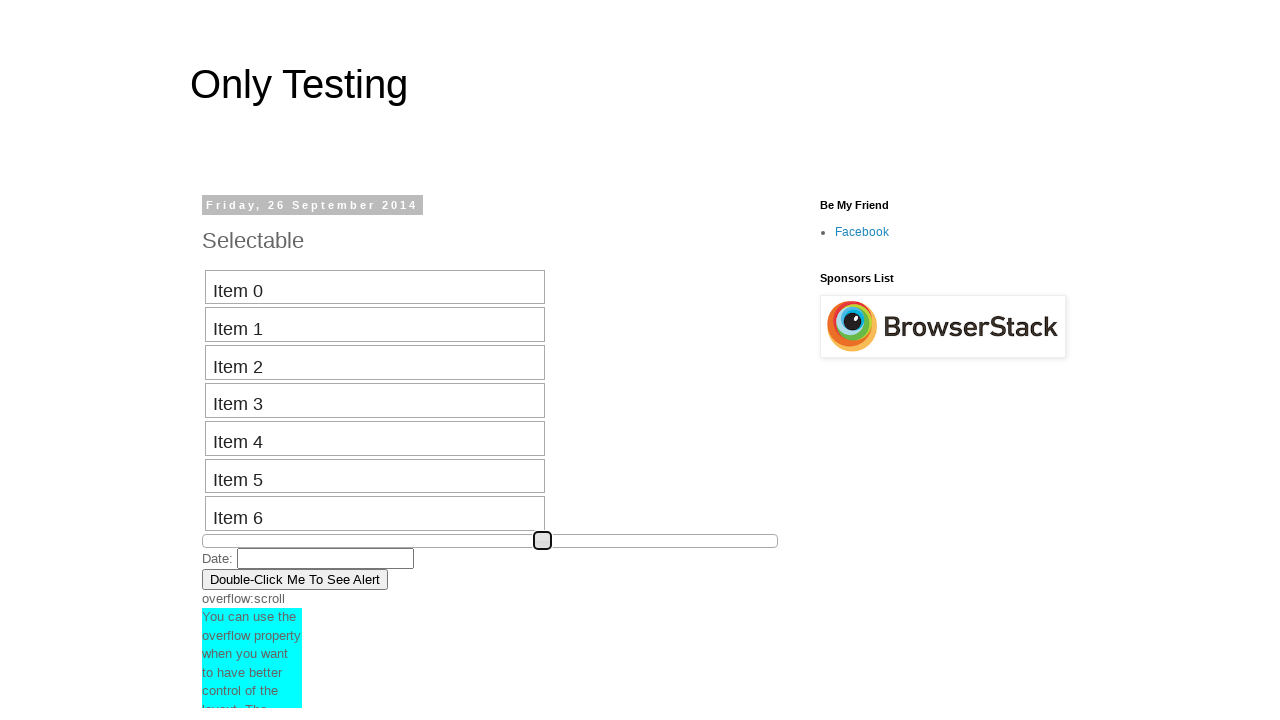

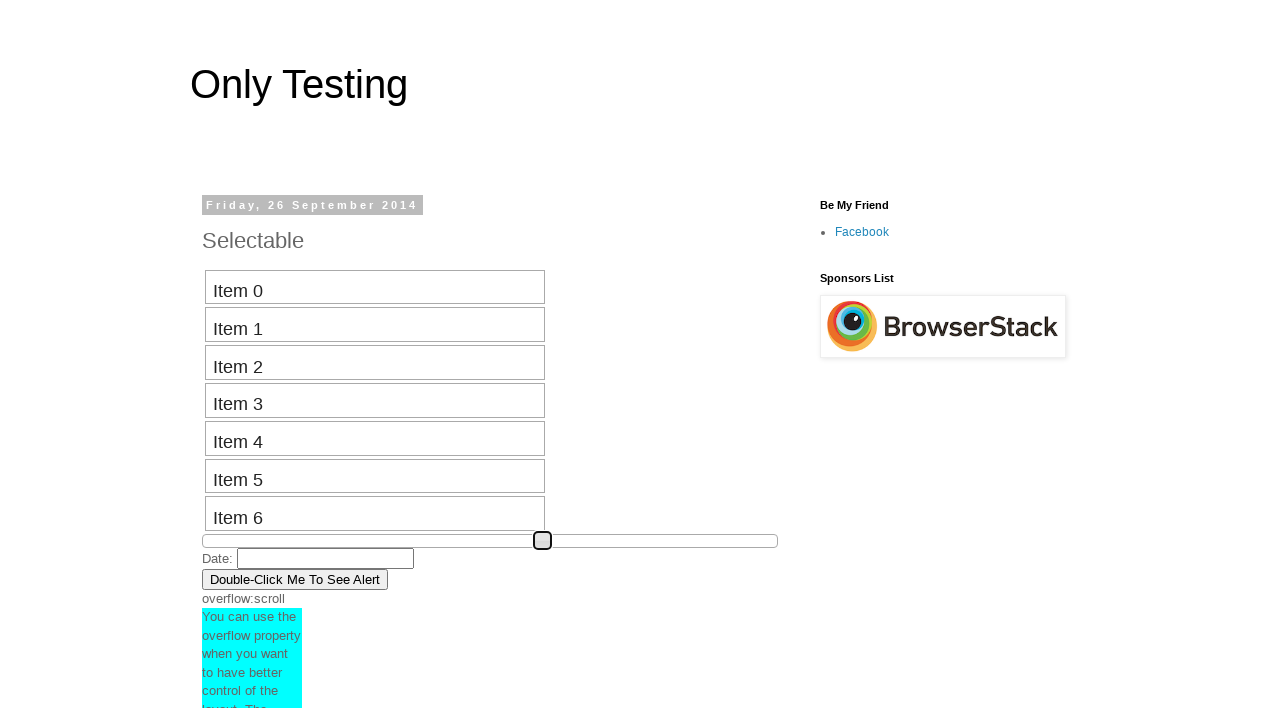